Navigates to the calorie calculator page to verify it loads successfully

Starting URL: http://www.calculator.net/calorie-calculator.html

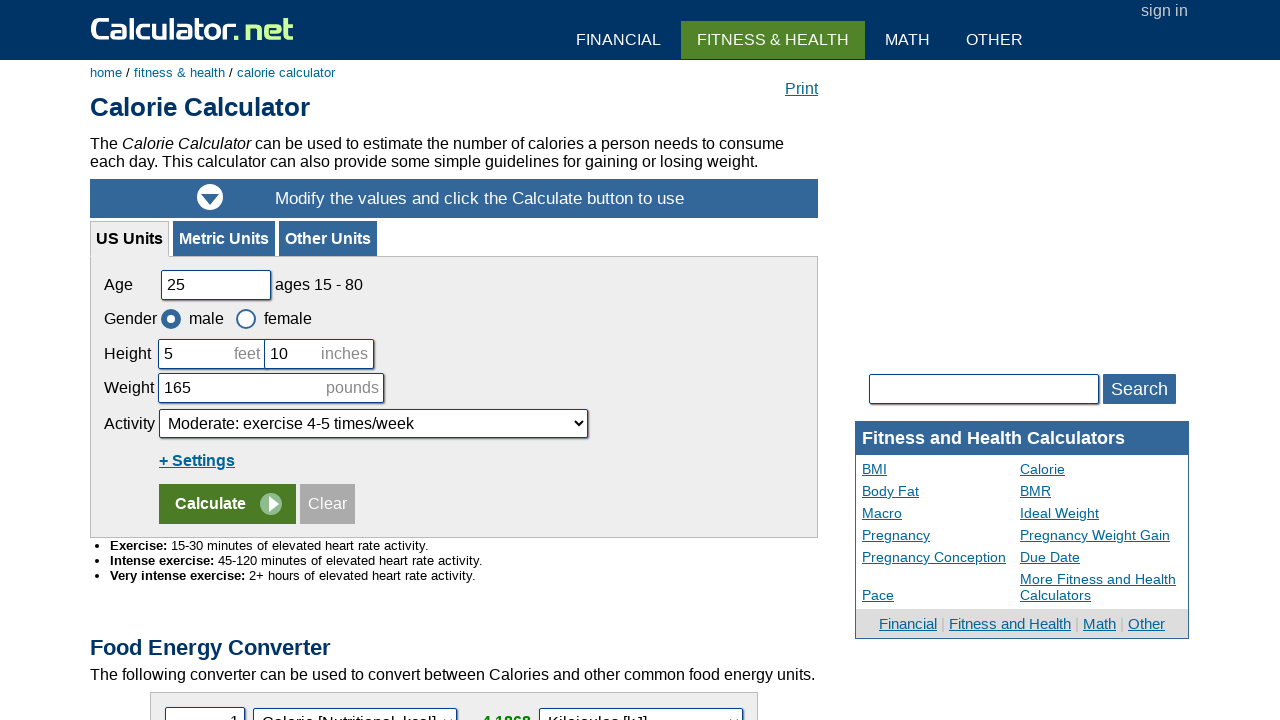

Waited for calorie calculator page to load (domcontentloaded state)
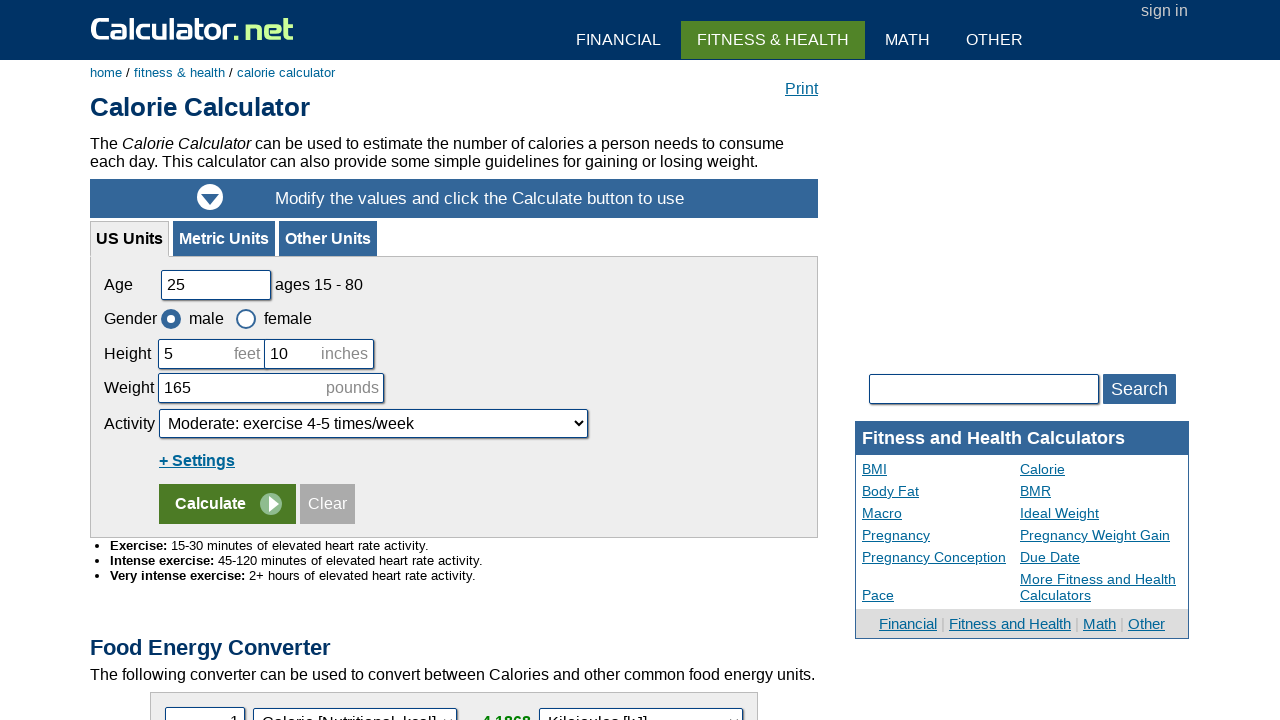

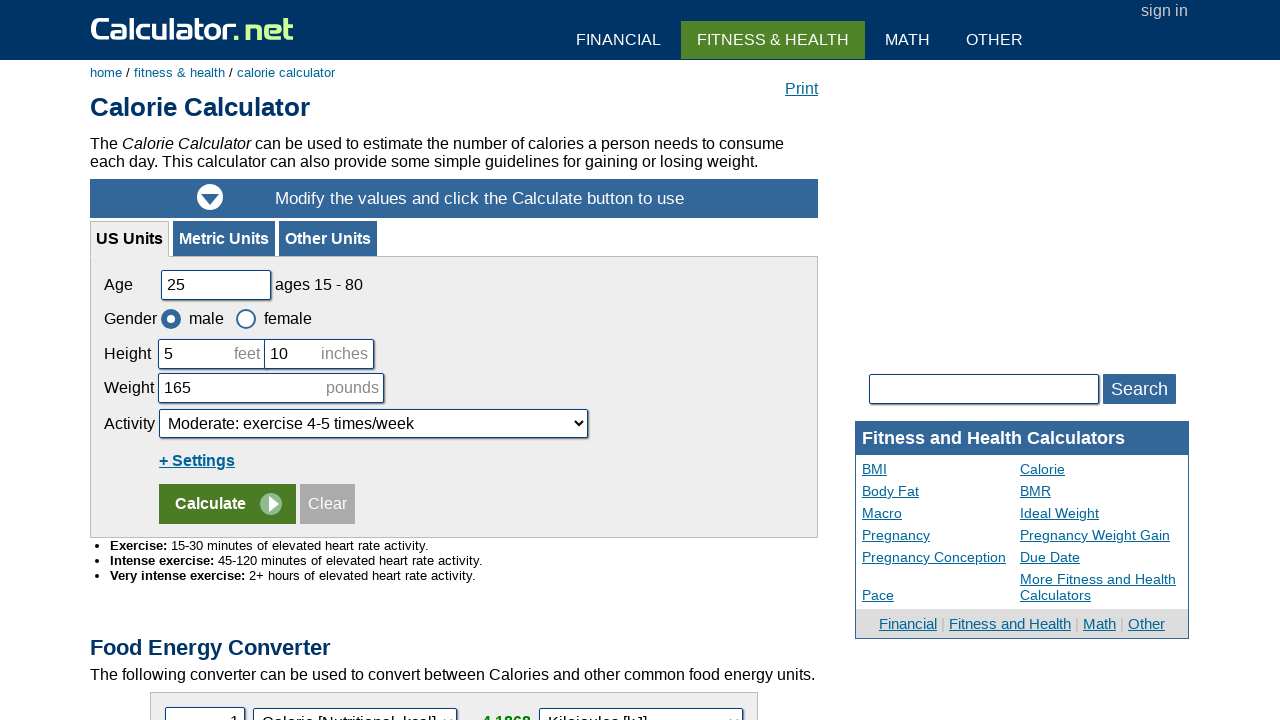